Tests drag and drop functionality on jQuery UI demo page by dragging an element from one position and dropping it onto a target area

Starting URL: https://jqueryui.com/droppable/

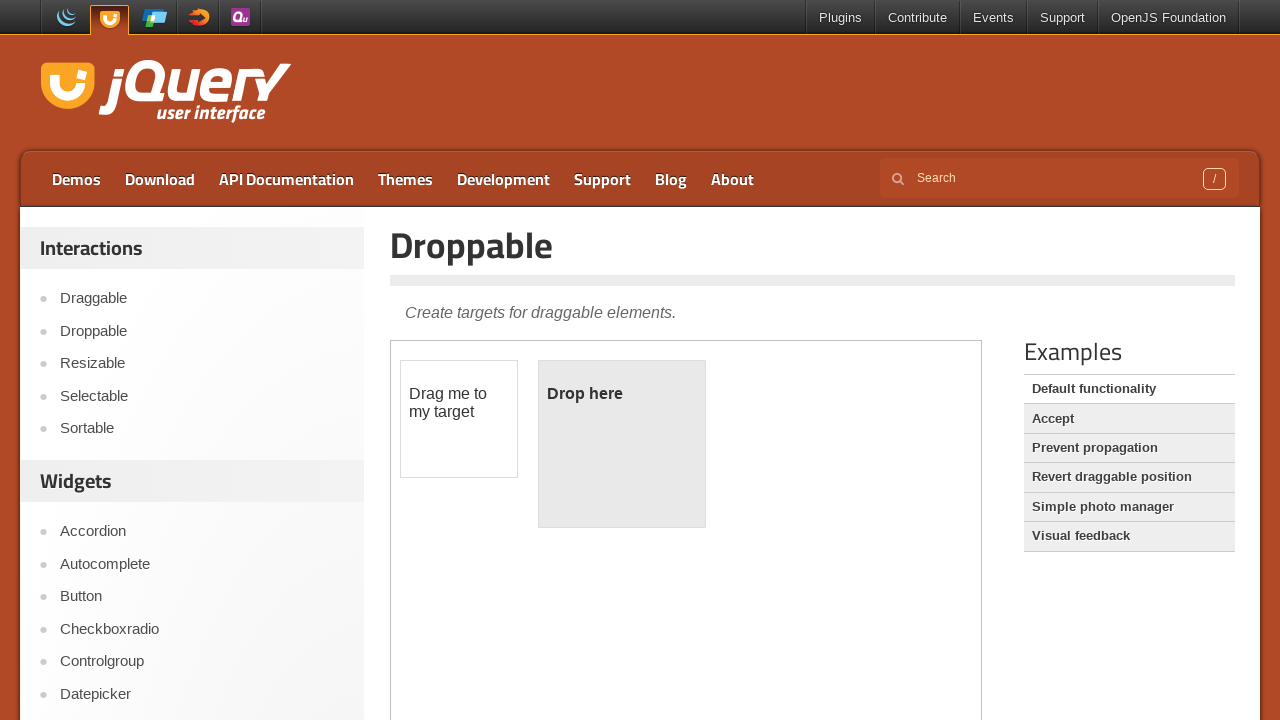

Located iframe containing draggable elements
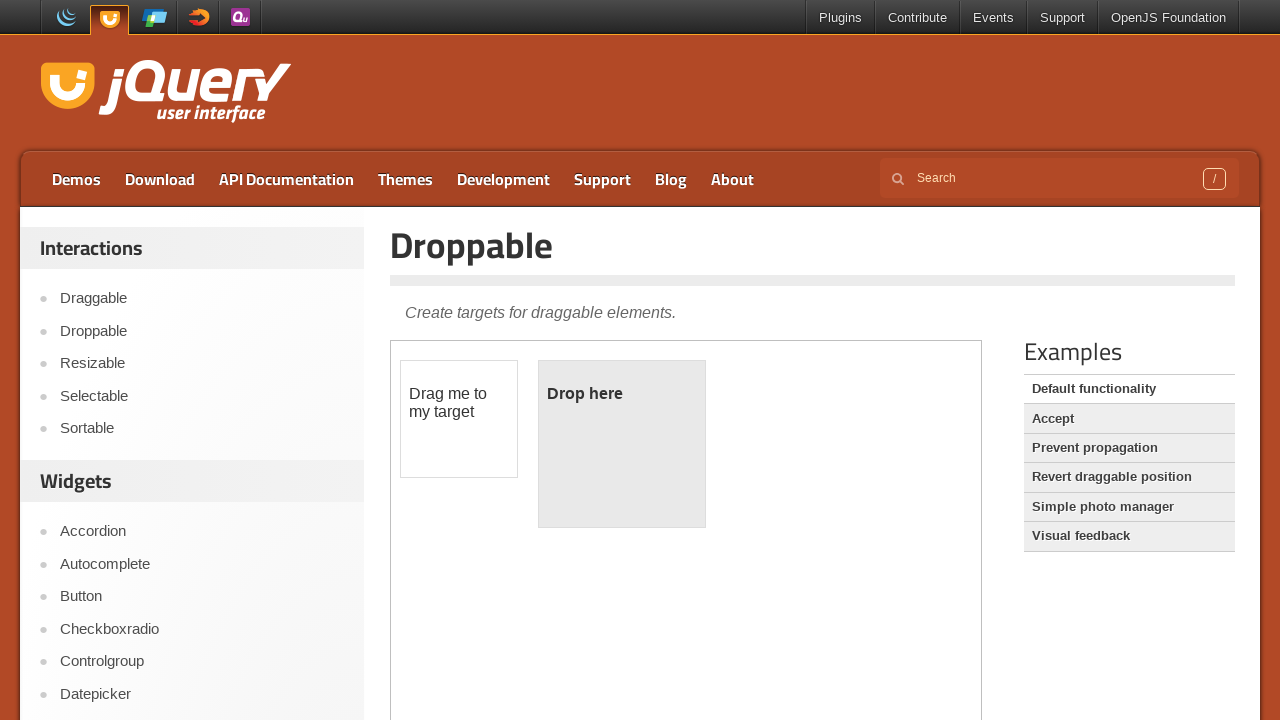

Located draggable element (white box)
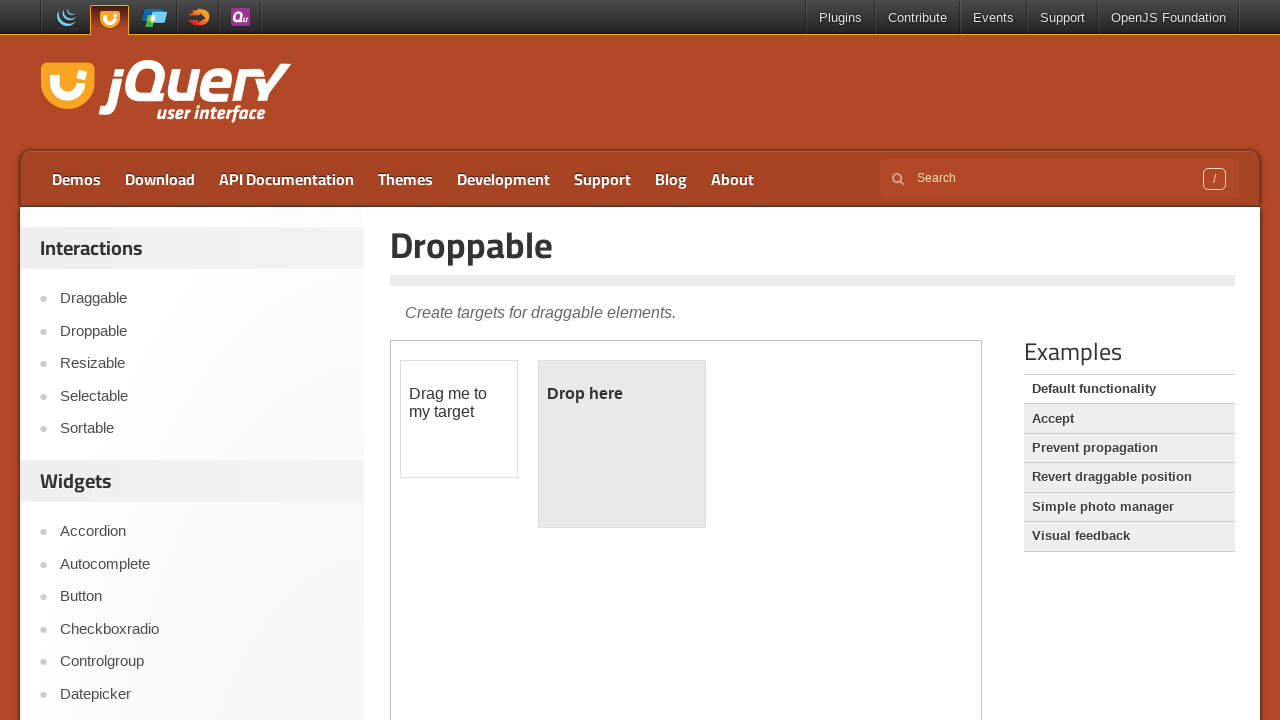

Located droppable target (yellow box)
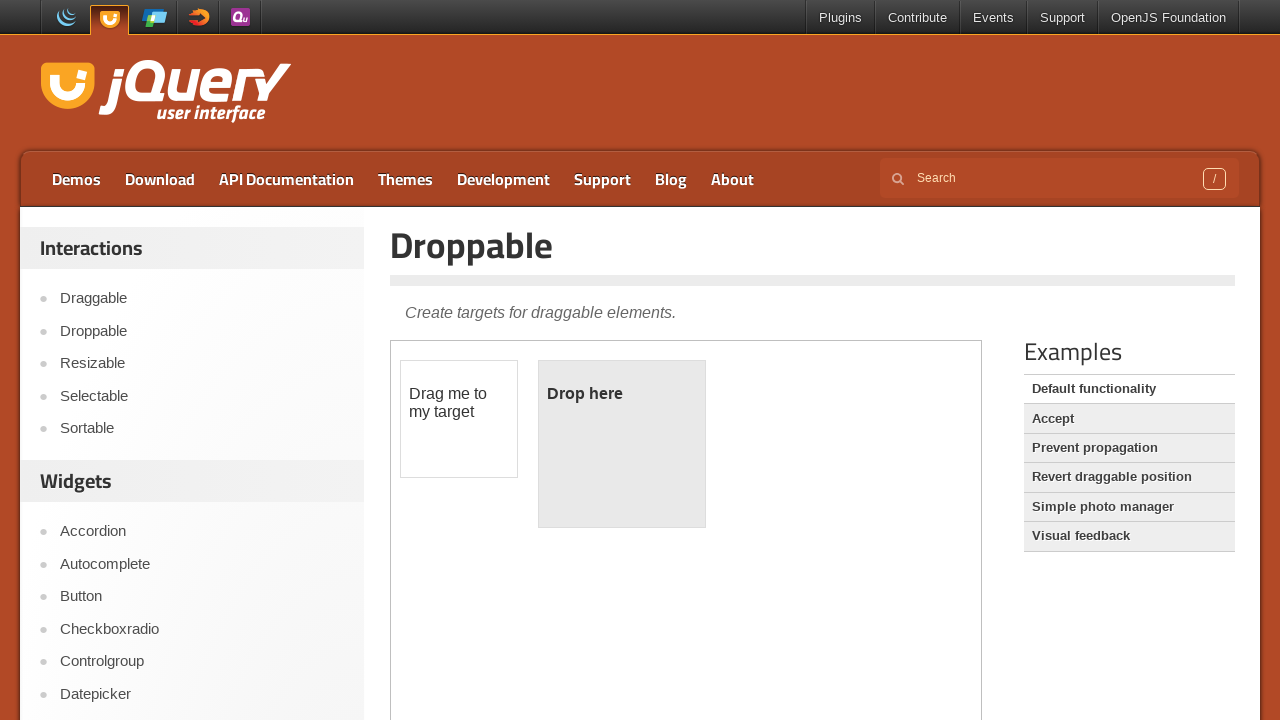

Performed drag and drop from white box to yellow box at (622, 444)
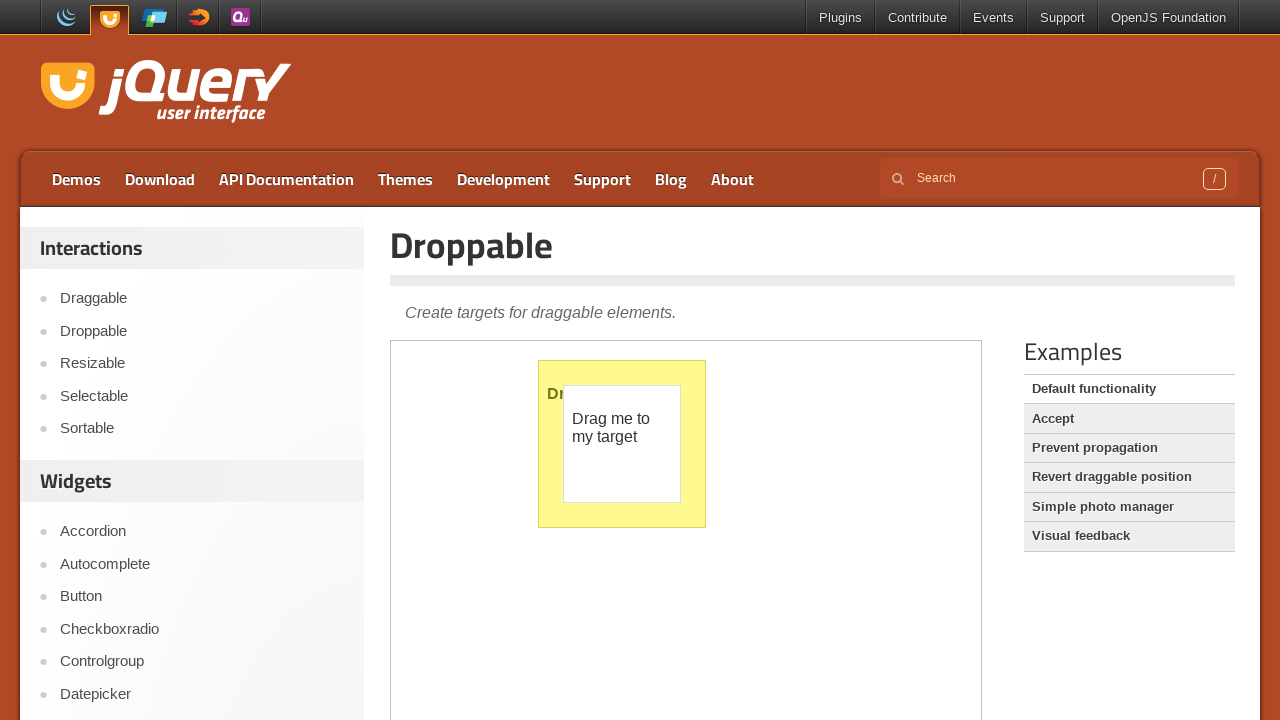

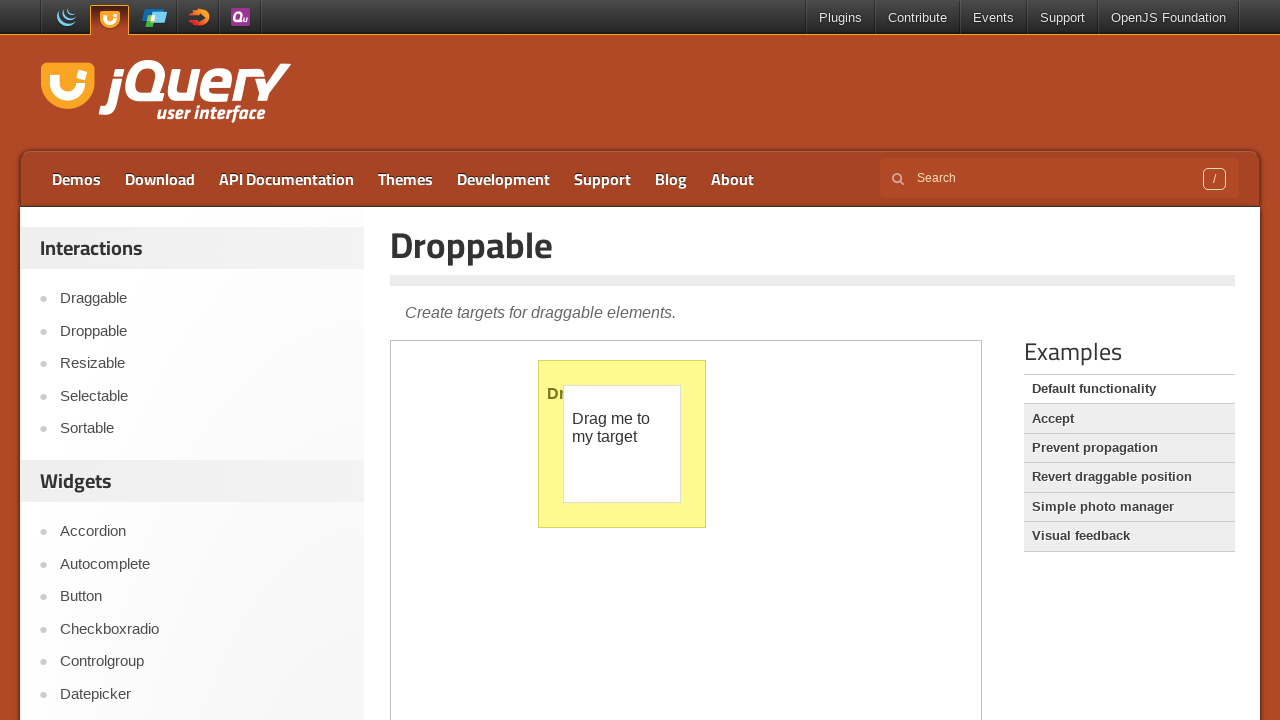